Tests the date picker component on DemoQA by opening the date picker, navigating to previous and next months, and verifying the current month/year display.

Starting URL: https://demoqa.com/date-picker

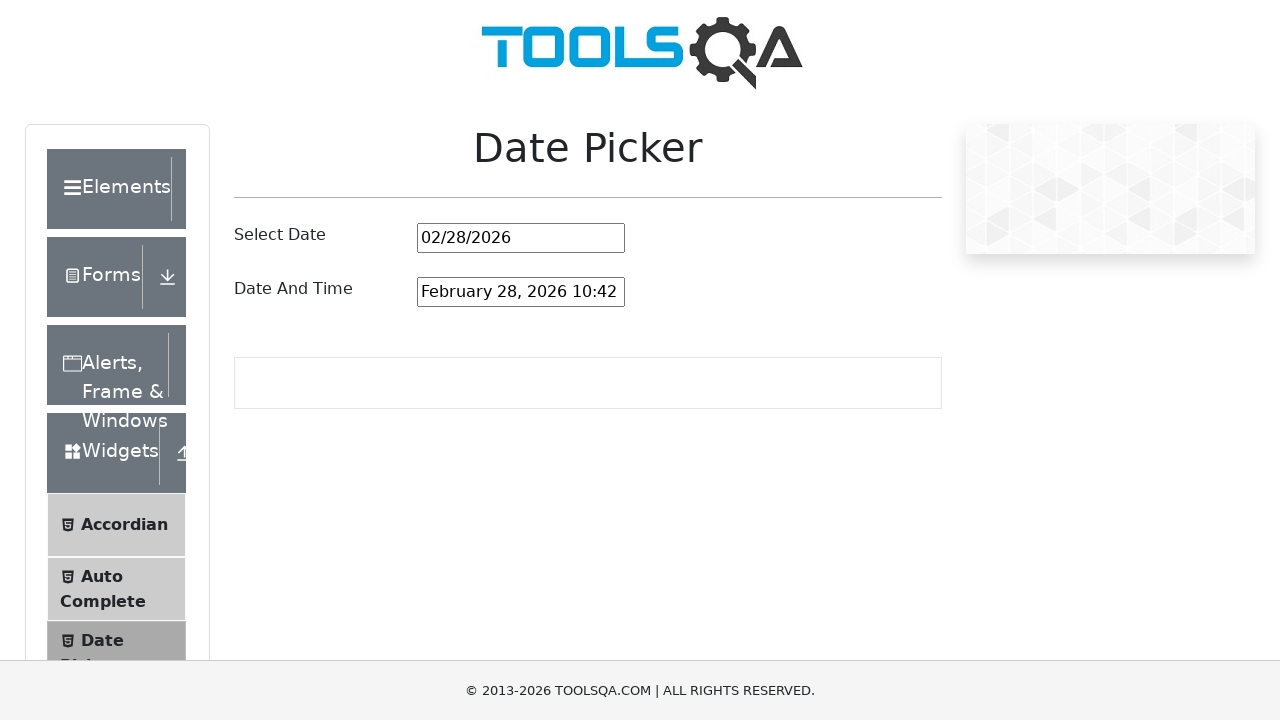

Clicked on date picker input field to open the date picker at (521, 238) on #datePickerMonthYearInput
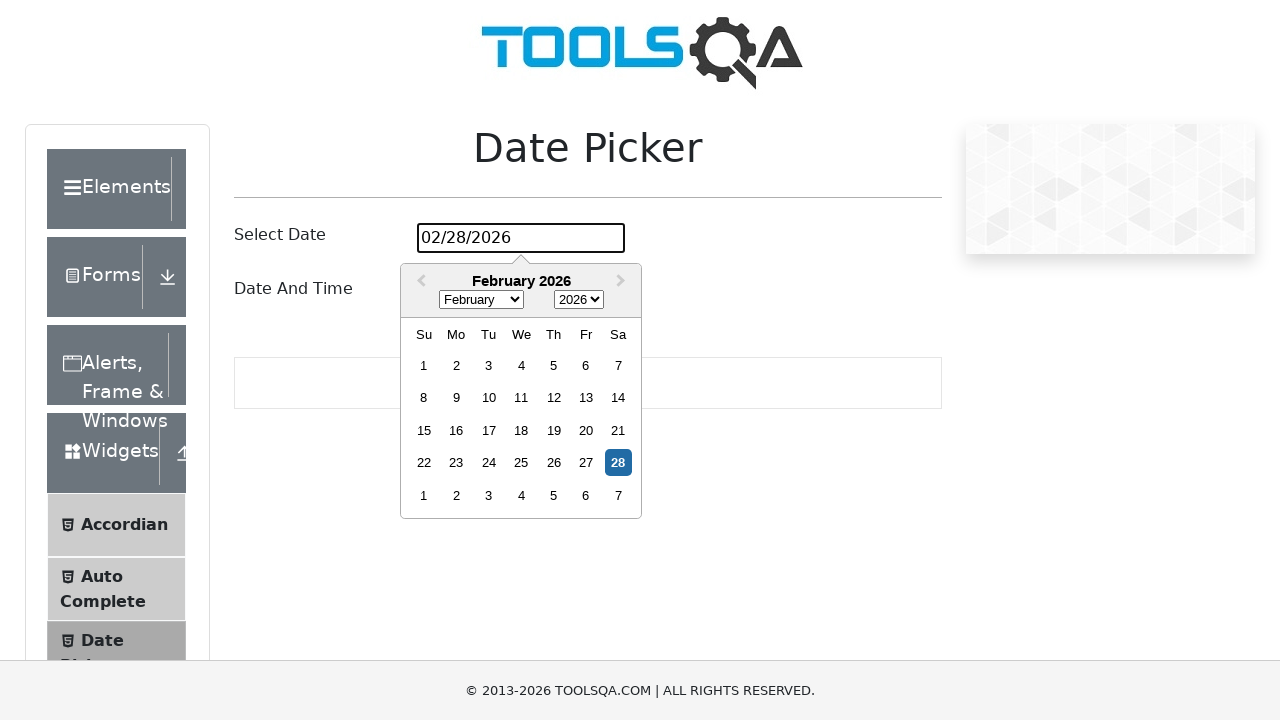

Date picker opened and Previous Month button is visible
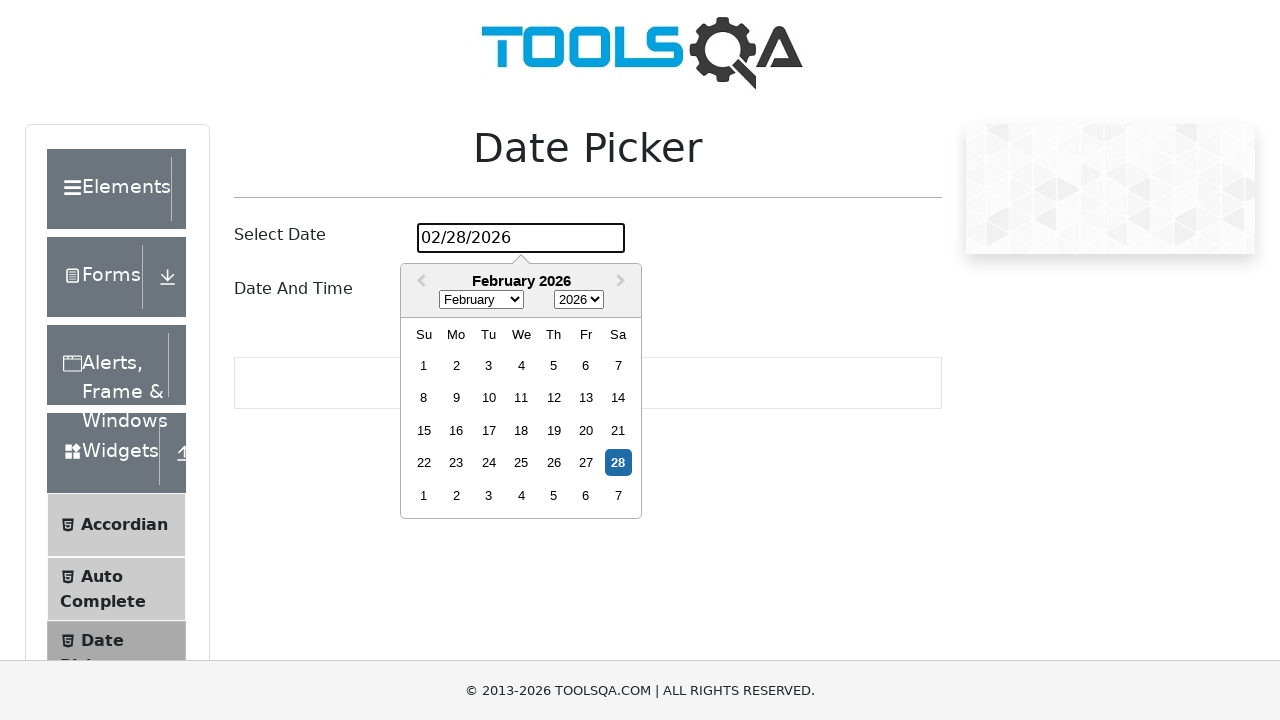

Clicked Previous Month button to navigate to previous month at (419, 282) on button:has-text('Previous Month')
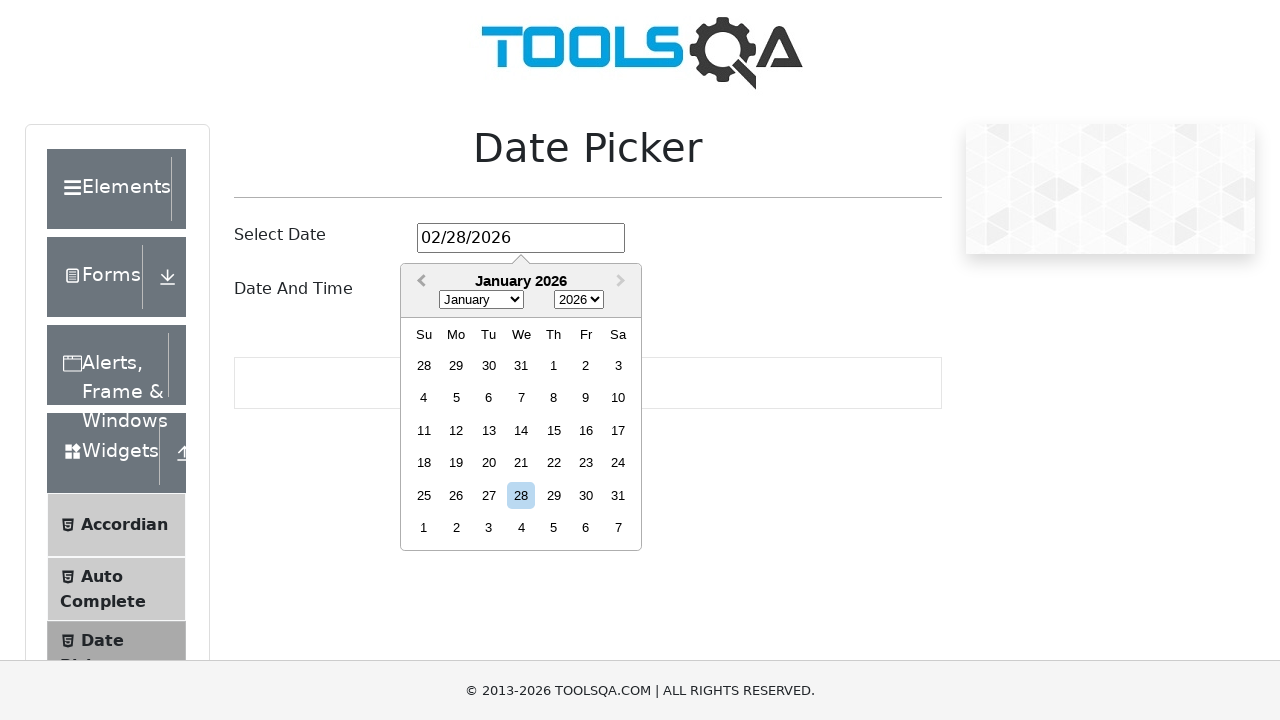

Clicked Next Month button to navigate back to current month at (623, 282) on button:has-text('Next Month')
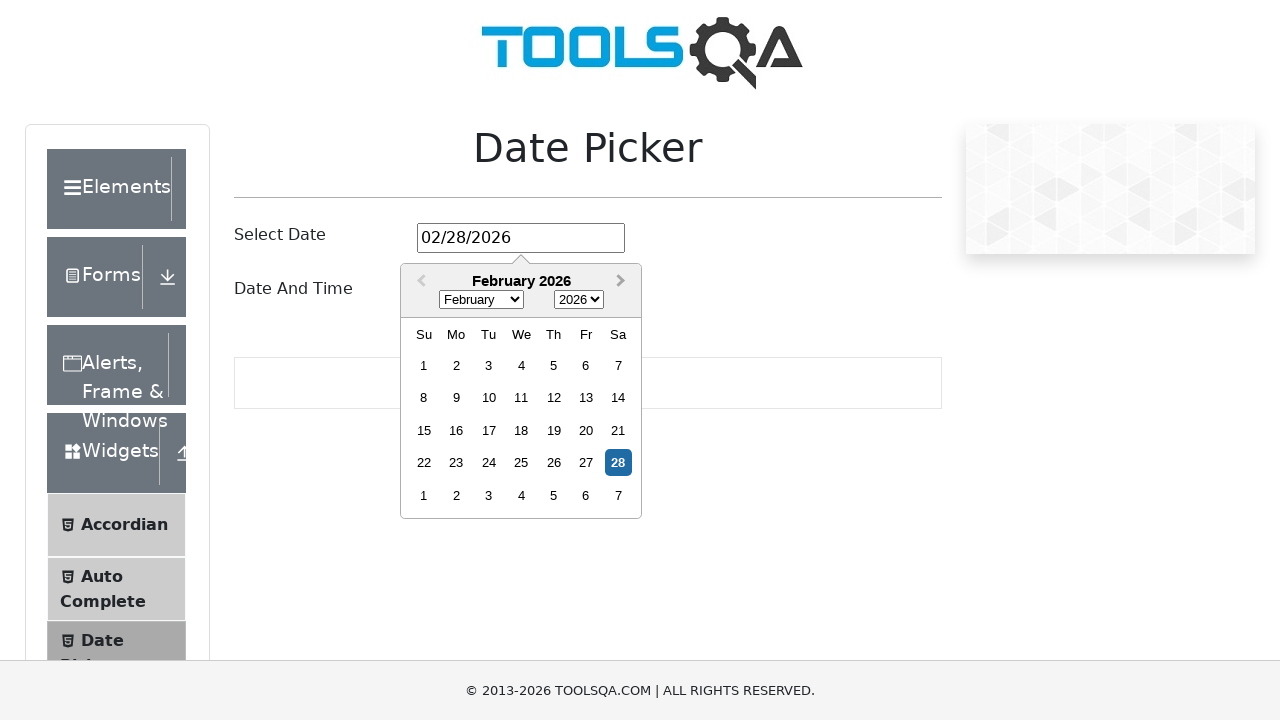

Current month/year display element is visible
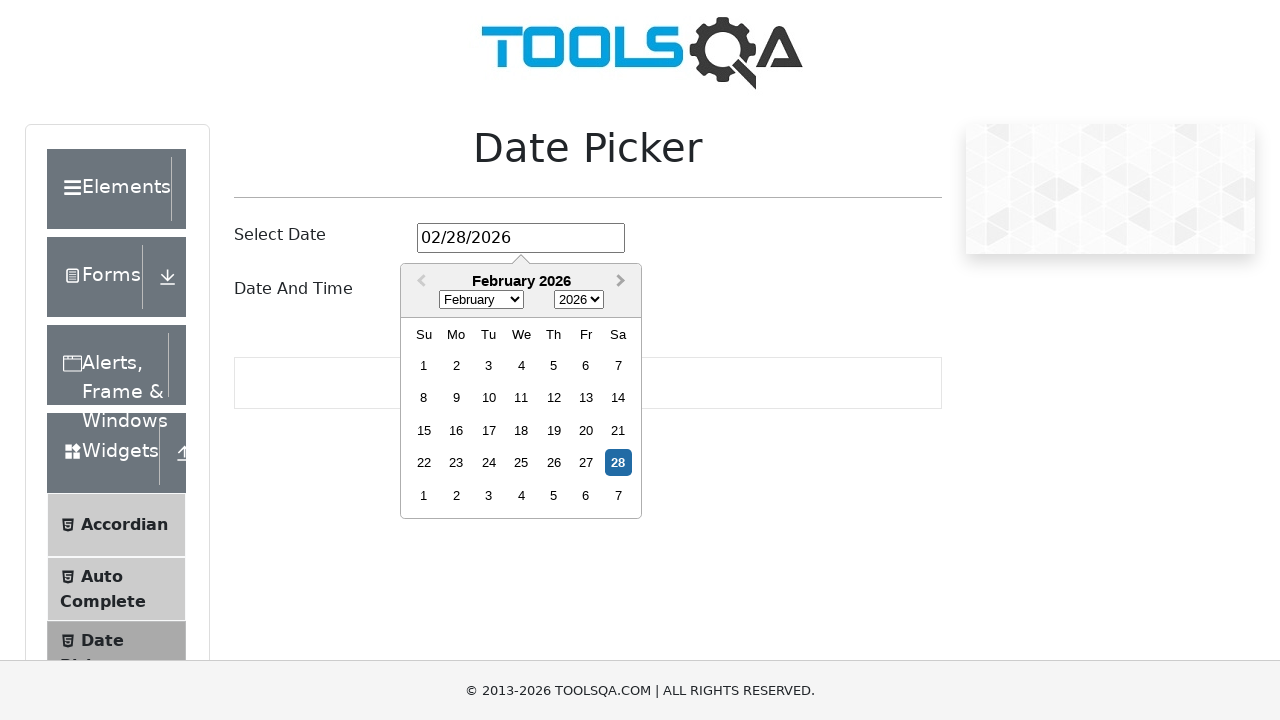

Retrieved current month/year text: February 2026
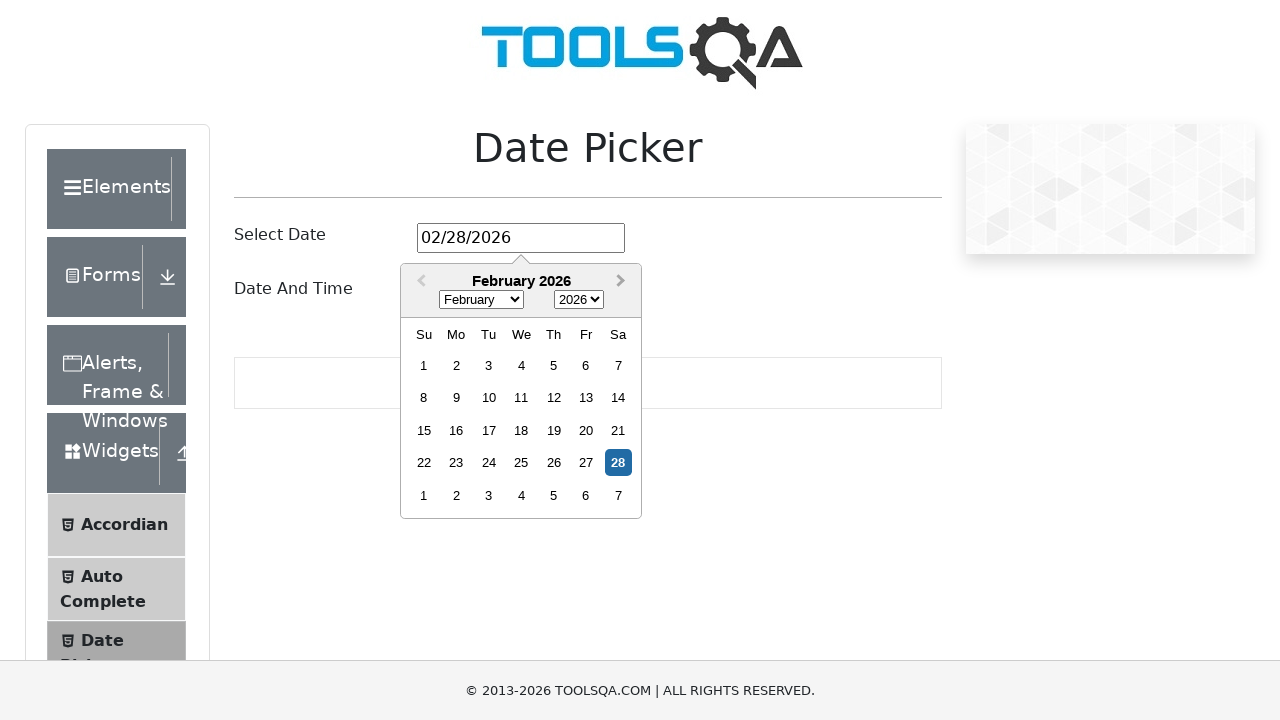

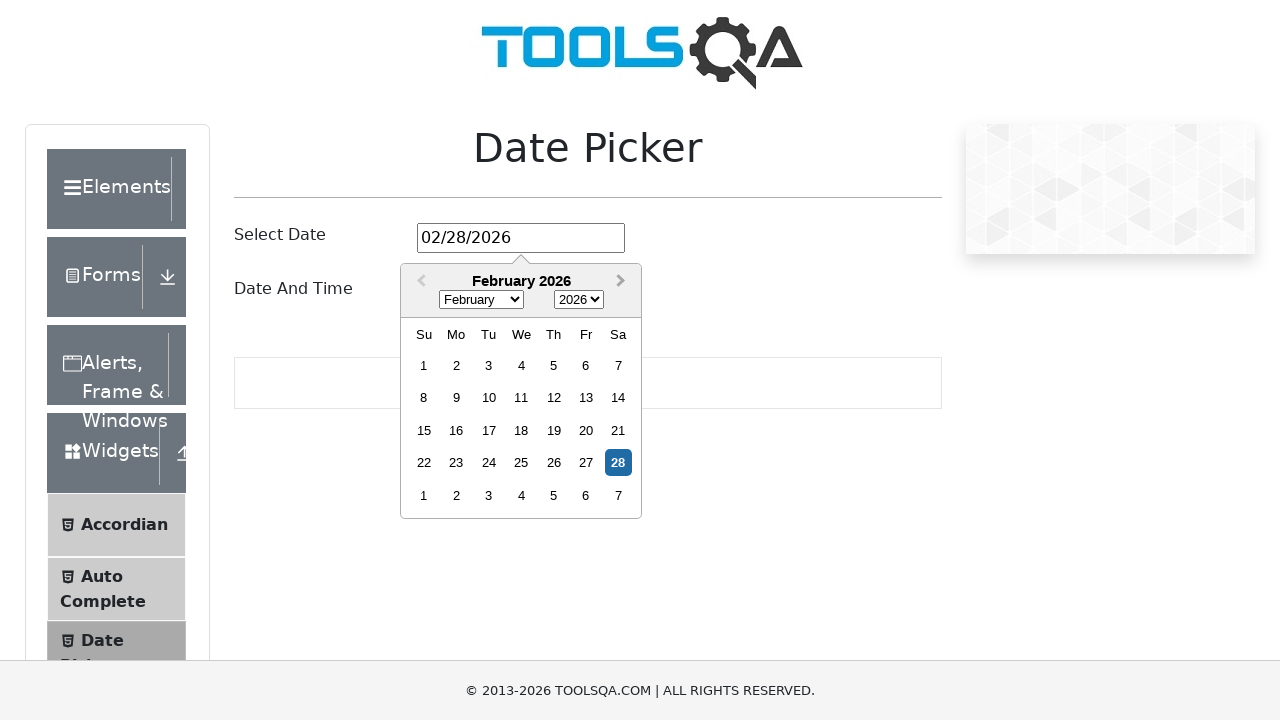